Tests JavaScript alert and confirm dialog handling by clicking buttons that trigger alerts, accepting them, and verifying the interaction works correctly.

Starting URL: https://www.rahulshettyacademy.com/AutomationPractice/

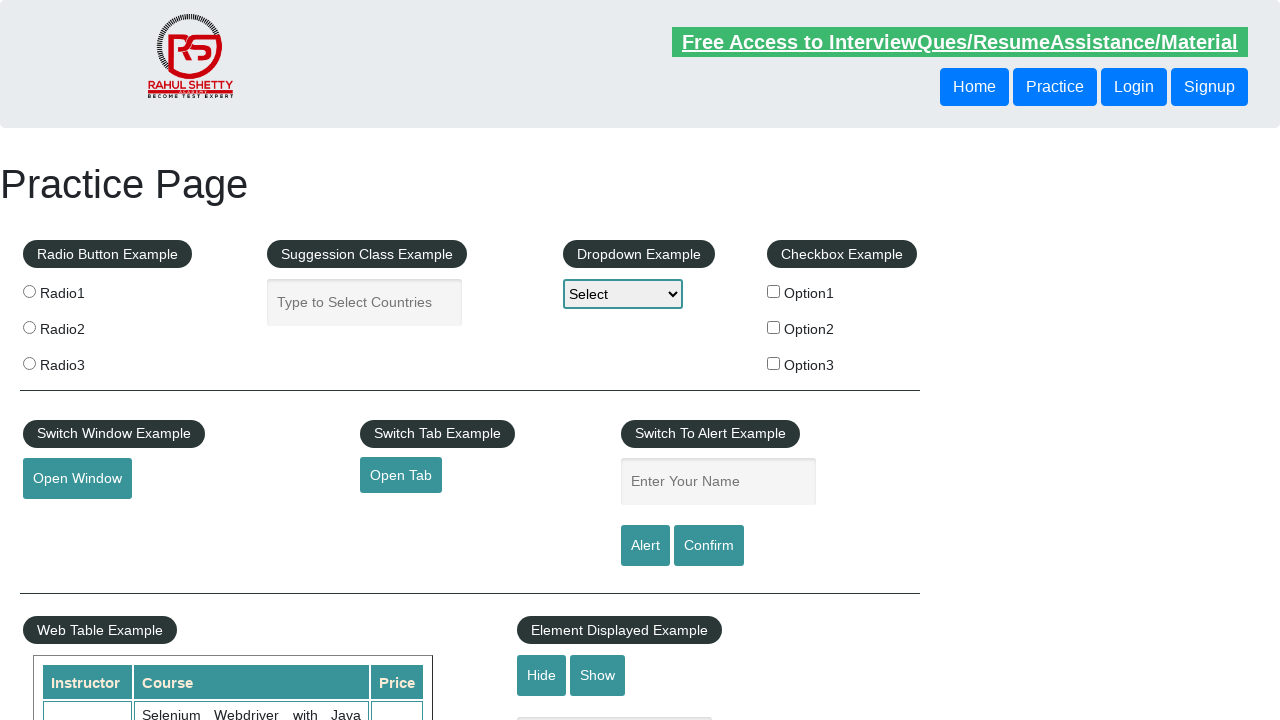

Set up dialog handler to automatically accept alerts and capture text
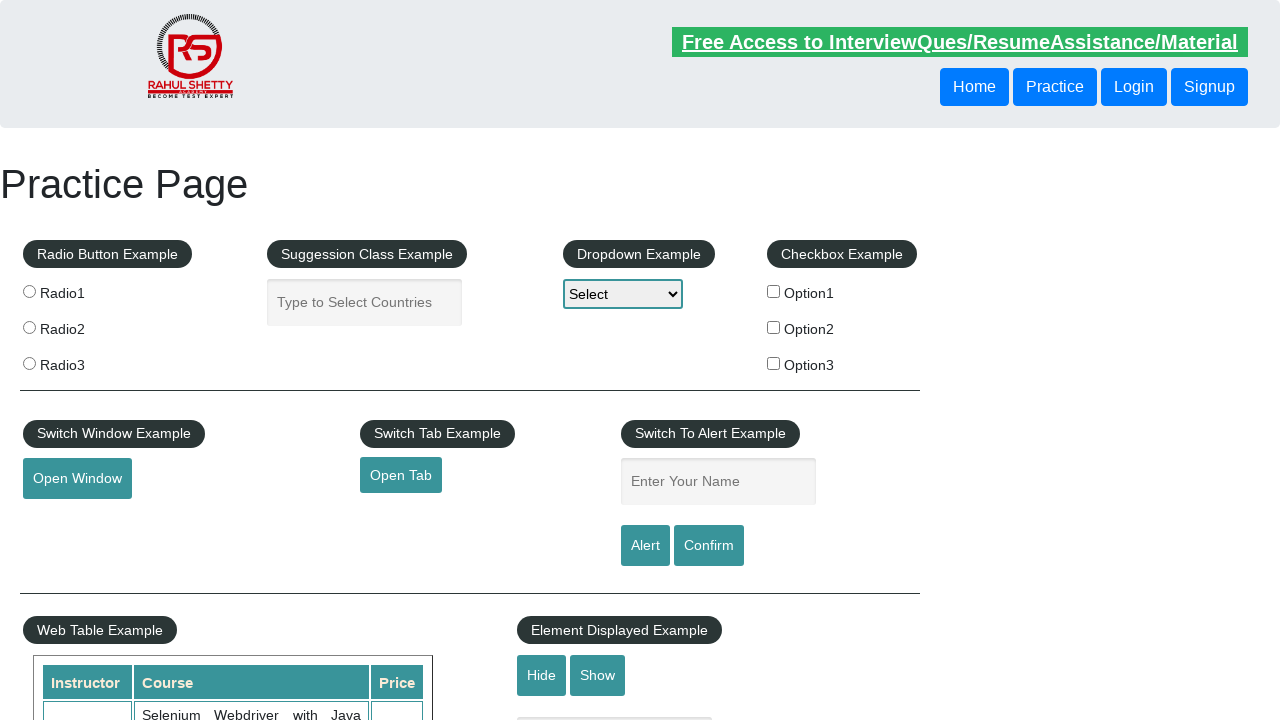

Clicked alert button to trigger OK alert dialog at (645, 546) on #alertbtn
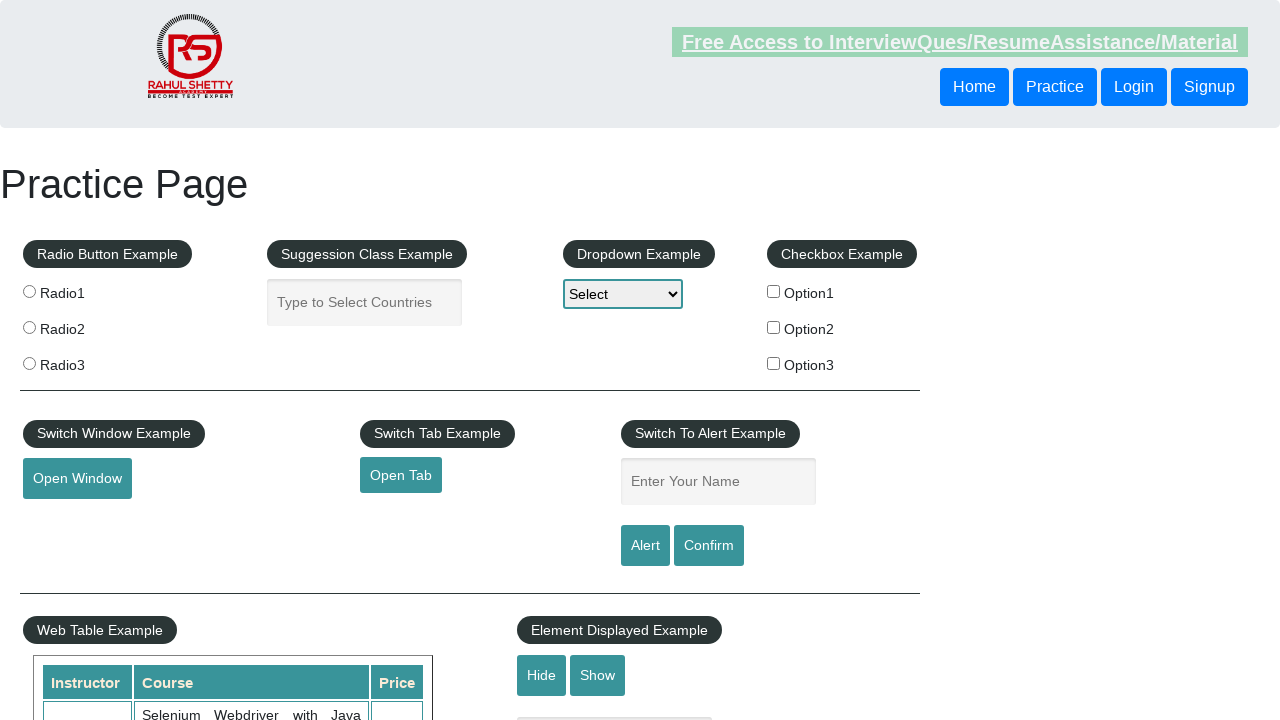

Waited for alert dialog to be processed
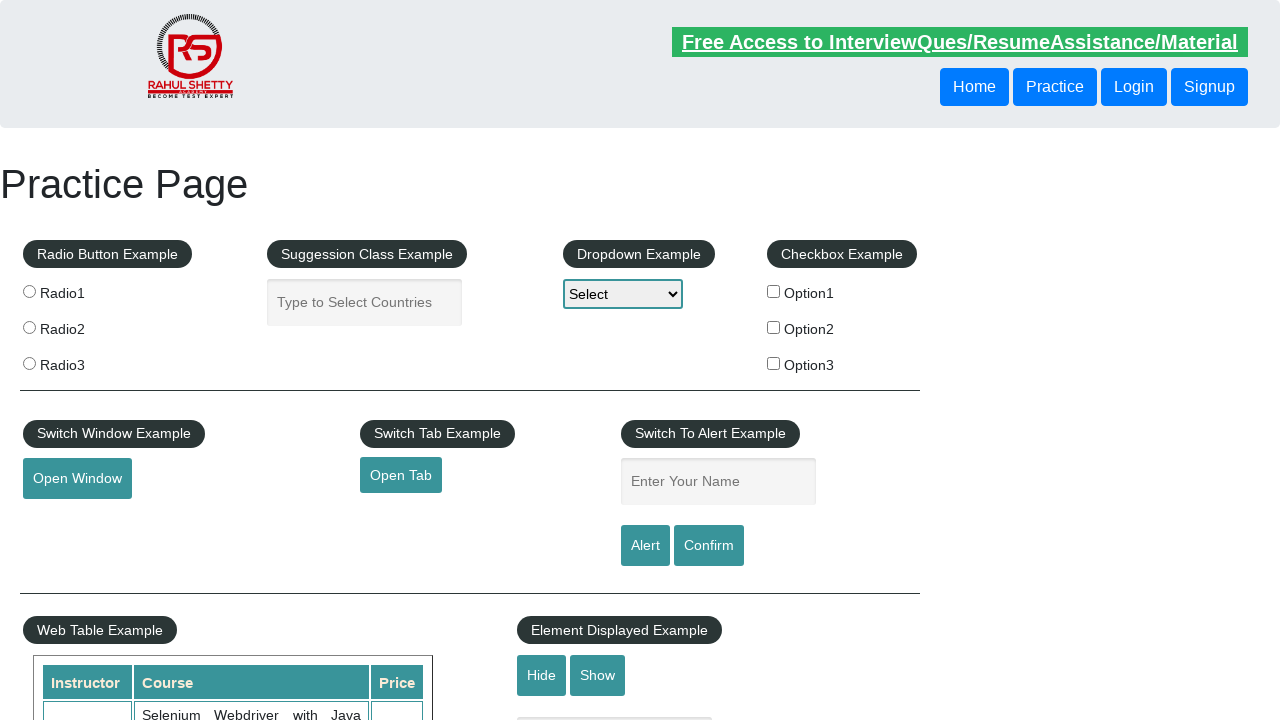

Clicked confirm button to trigger confirm dialog at (709, 546) on #confirmbtn
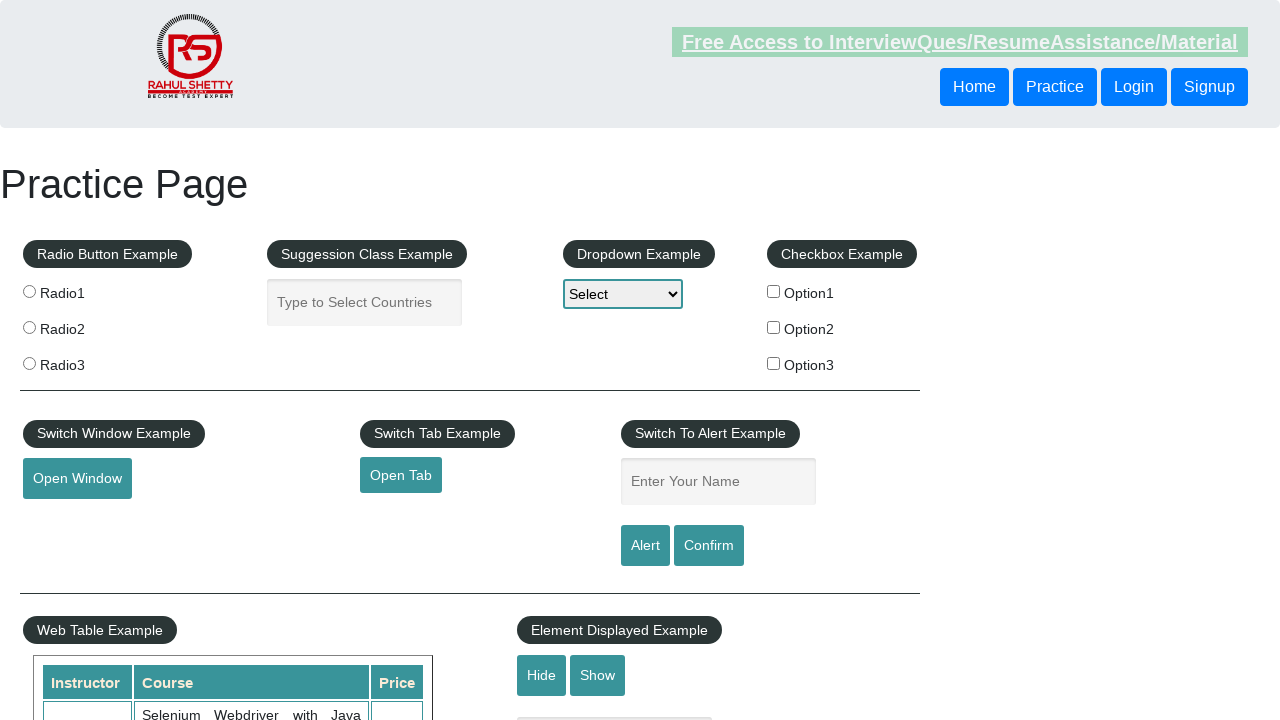

Waited for confirm dialog to be processed
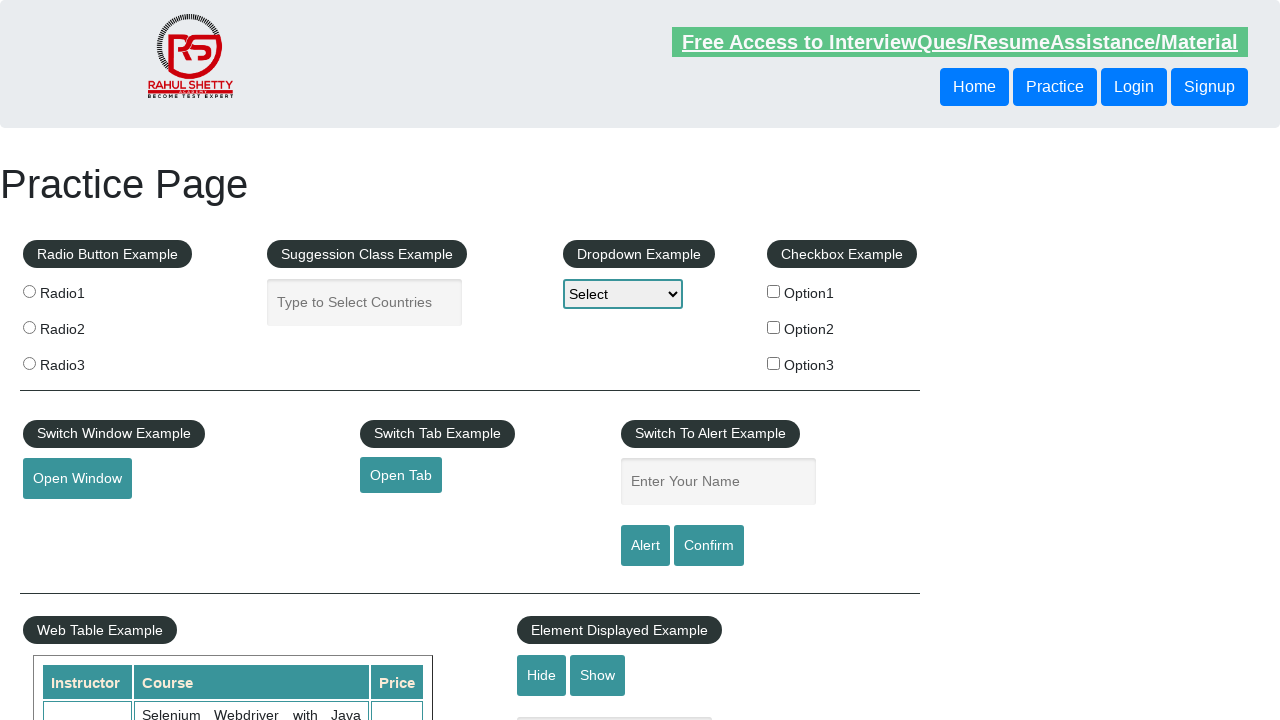

Printed captured alert texts for verification
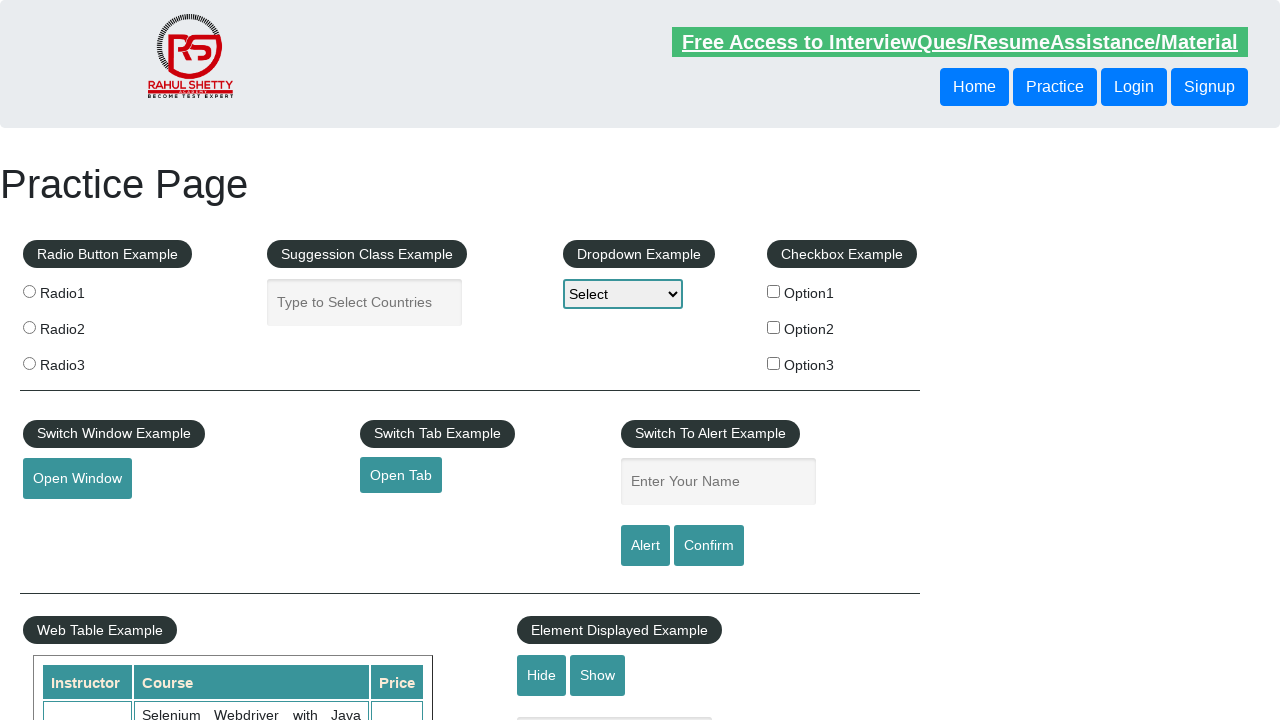

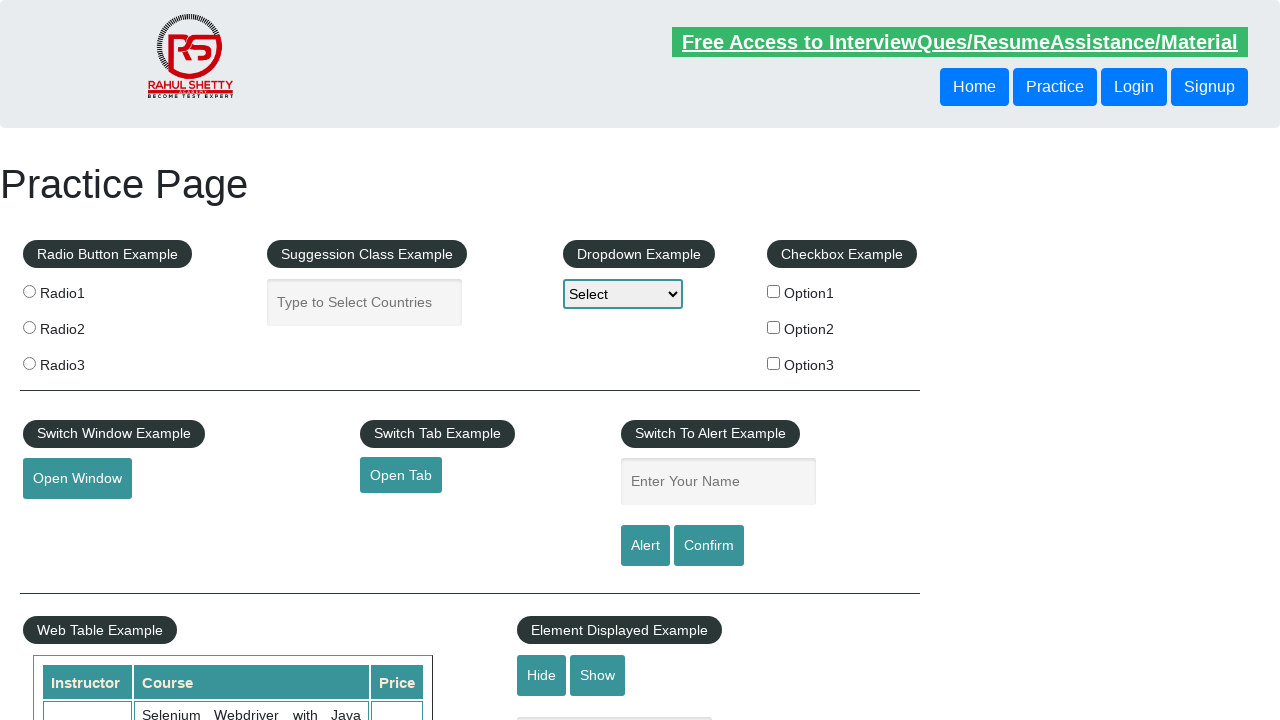